Navigates to the OrangeHRM login page and verifies that the URL ends with "login", contains "demo", and that the page title contains "HRM".

Starting URL: https://opensource-demo.orangehrmlive.com/web/index.php/auth/login

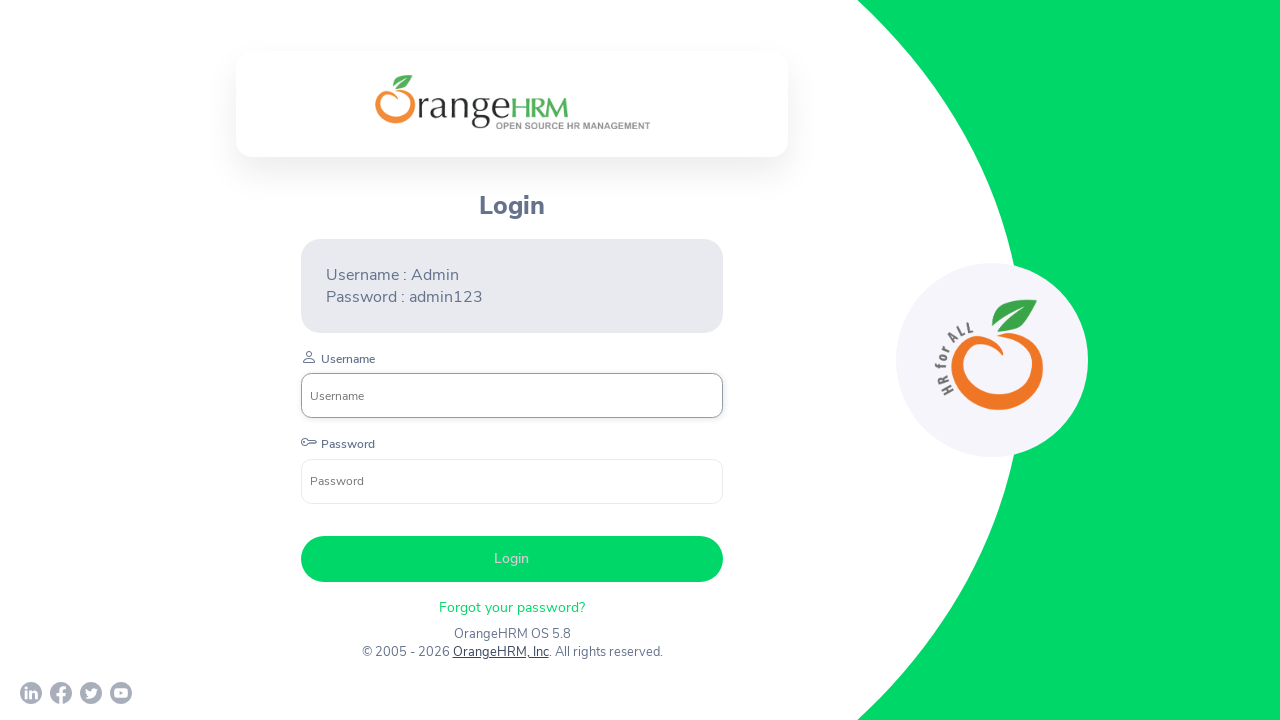

Page loaded with domcontentloaded state
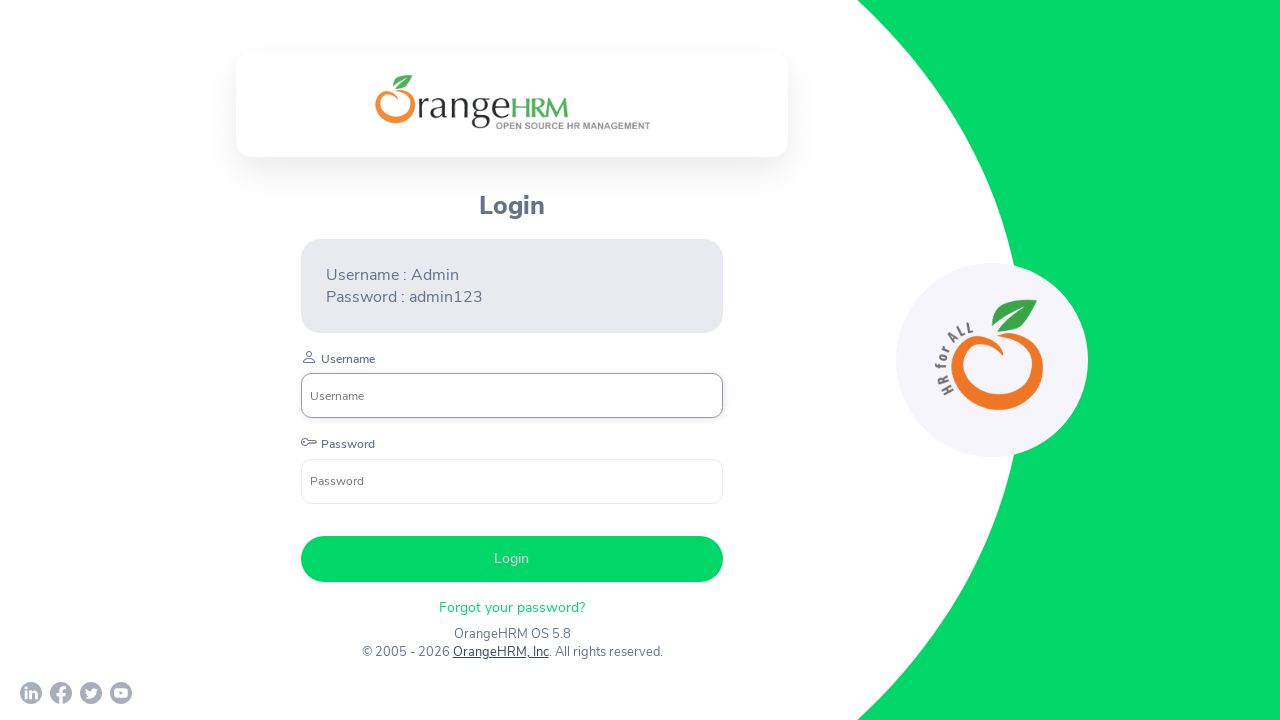

Verified that URL ends with 'login'
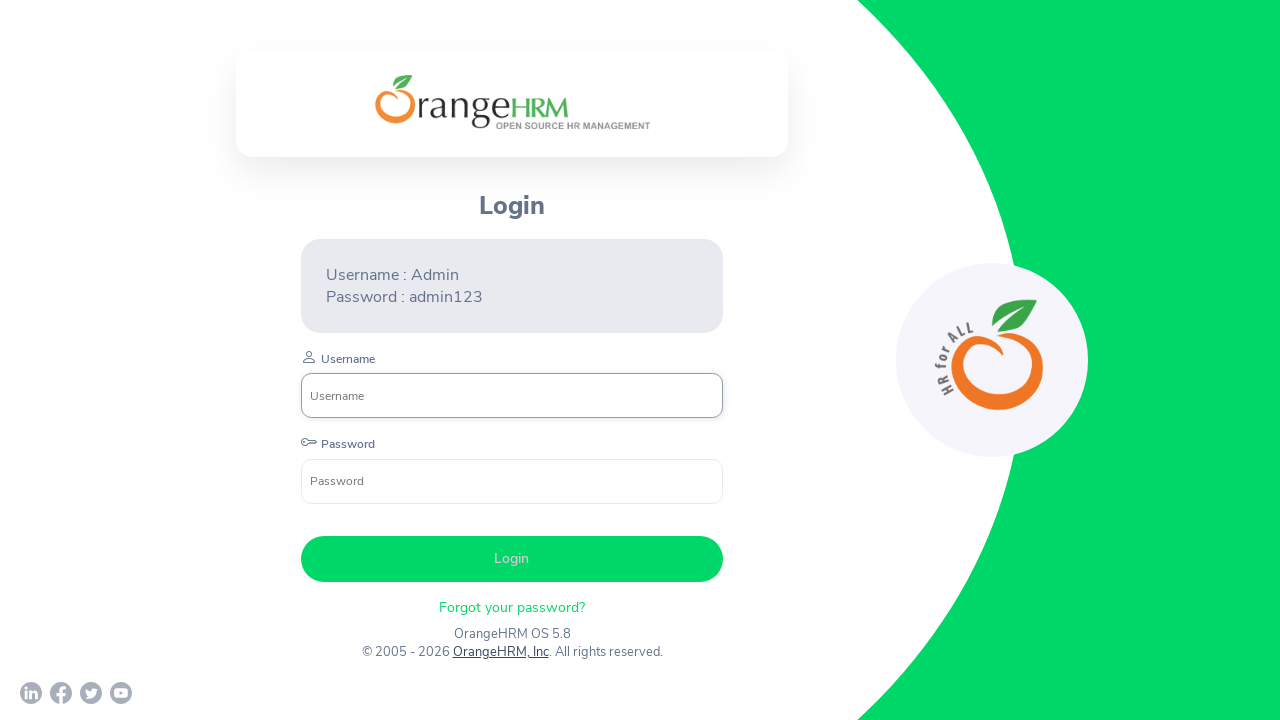

Verified that URL contains 'demo'
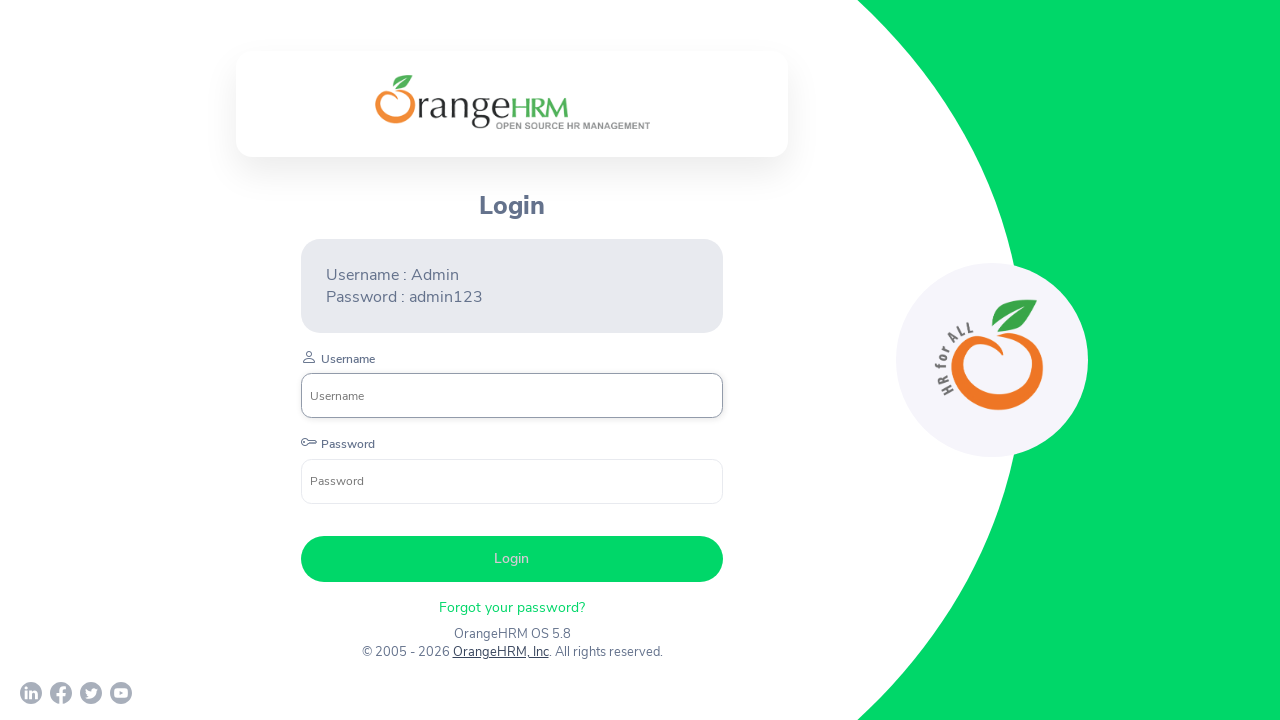

Verified that page title contains 'HRM'
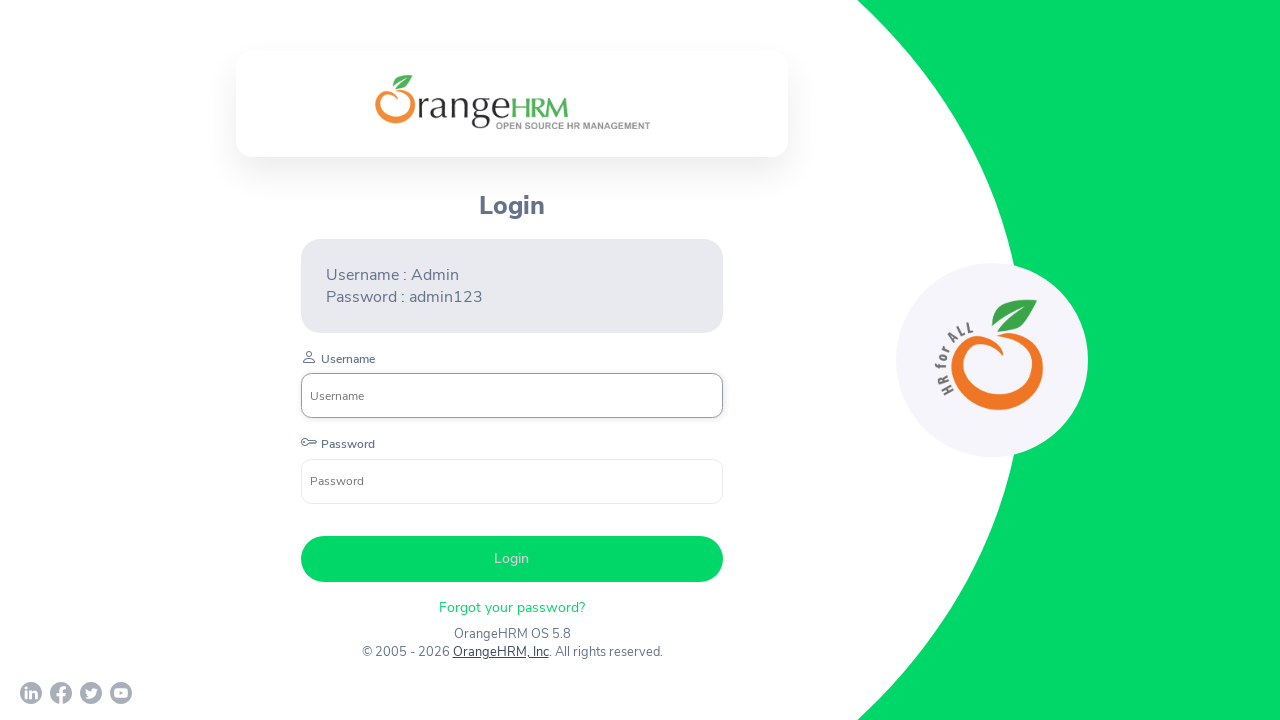

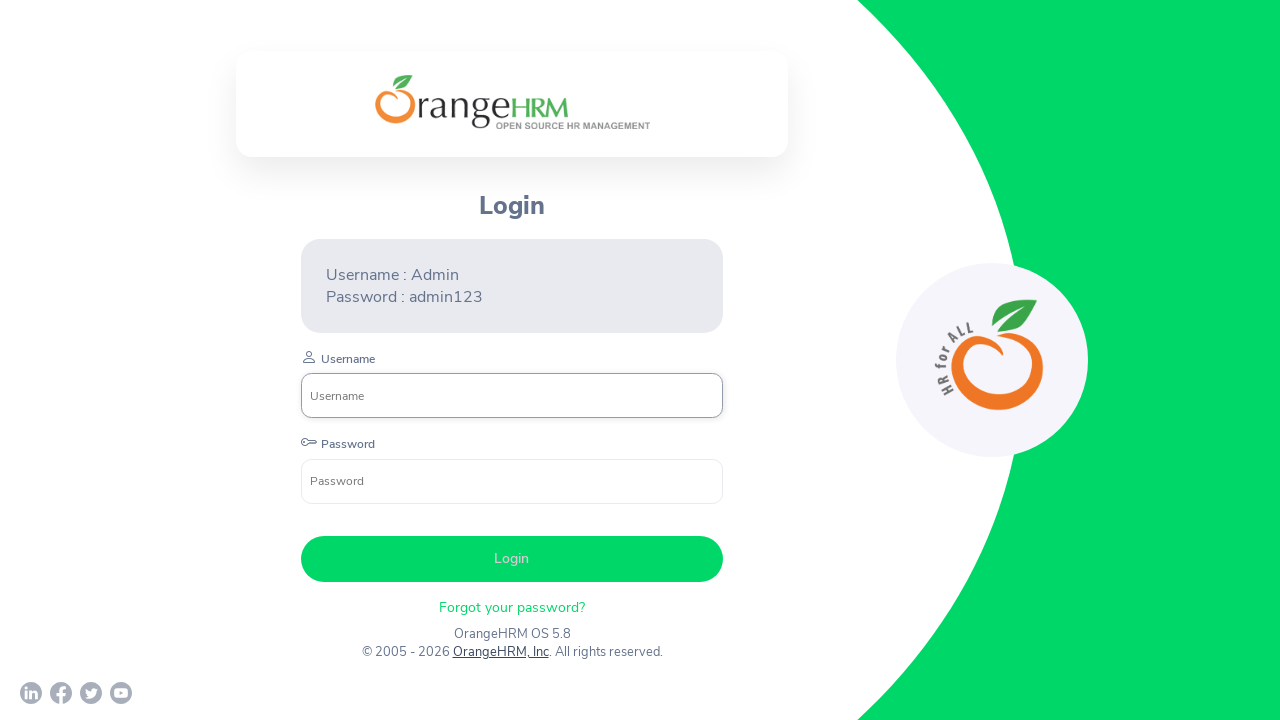